Tests web element attributes page by reading various text elements and clicking a button

Starting URL: https://testpages.herokuapp.com/styled/attributes-test.html

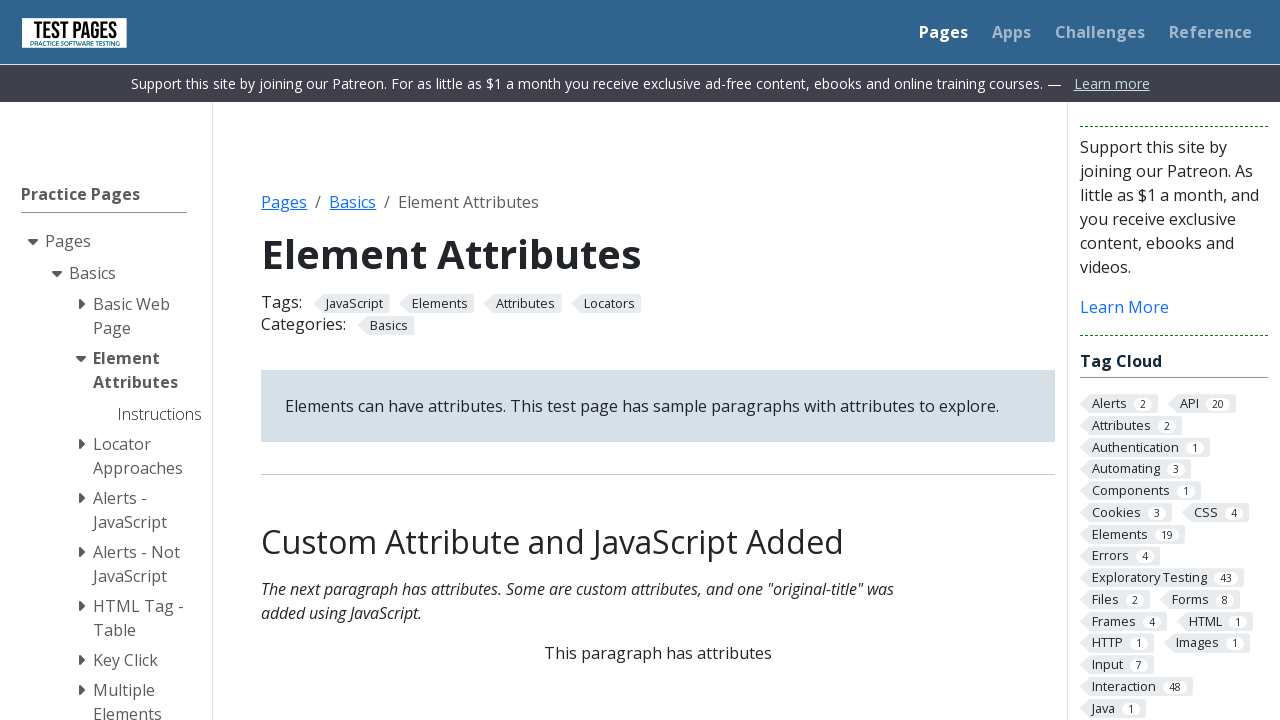

Retrieved text content from h1 title element
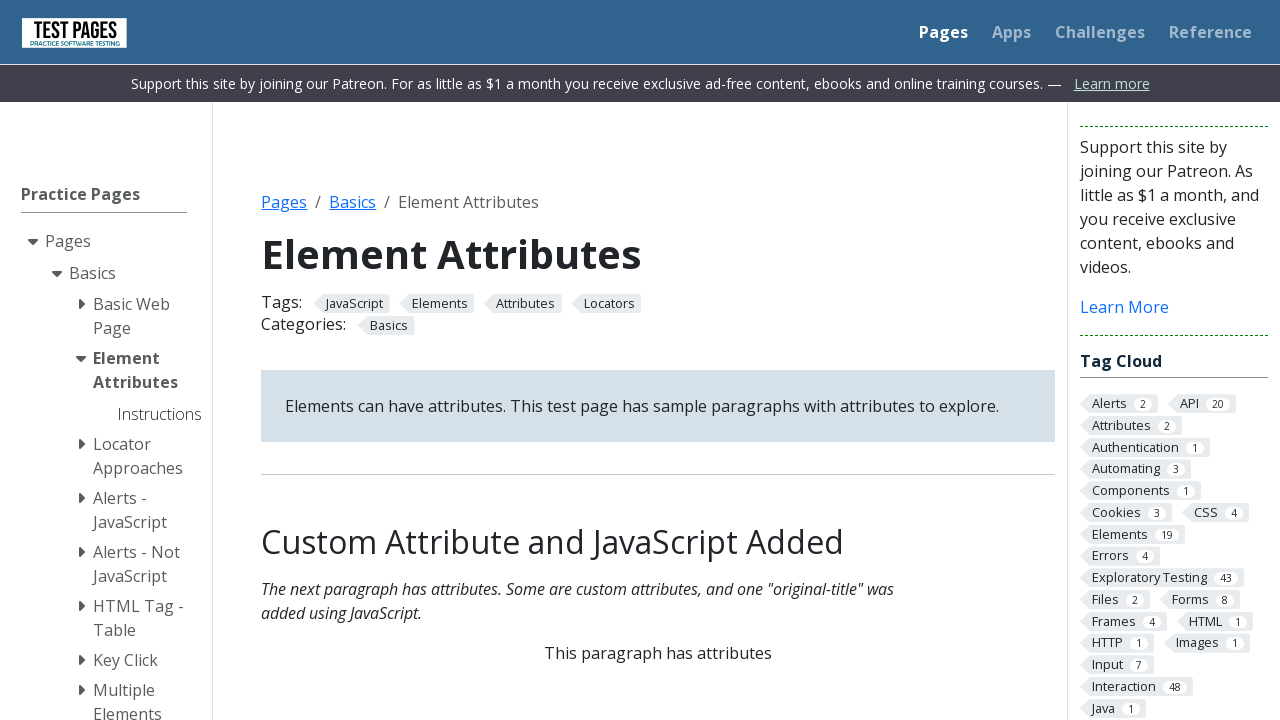

Retrieved text content from first h2 element
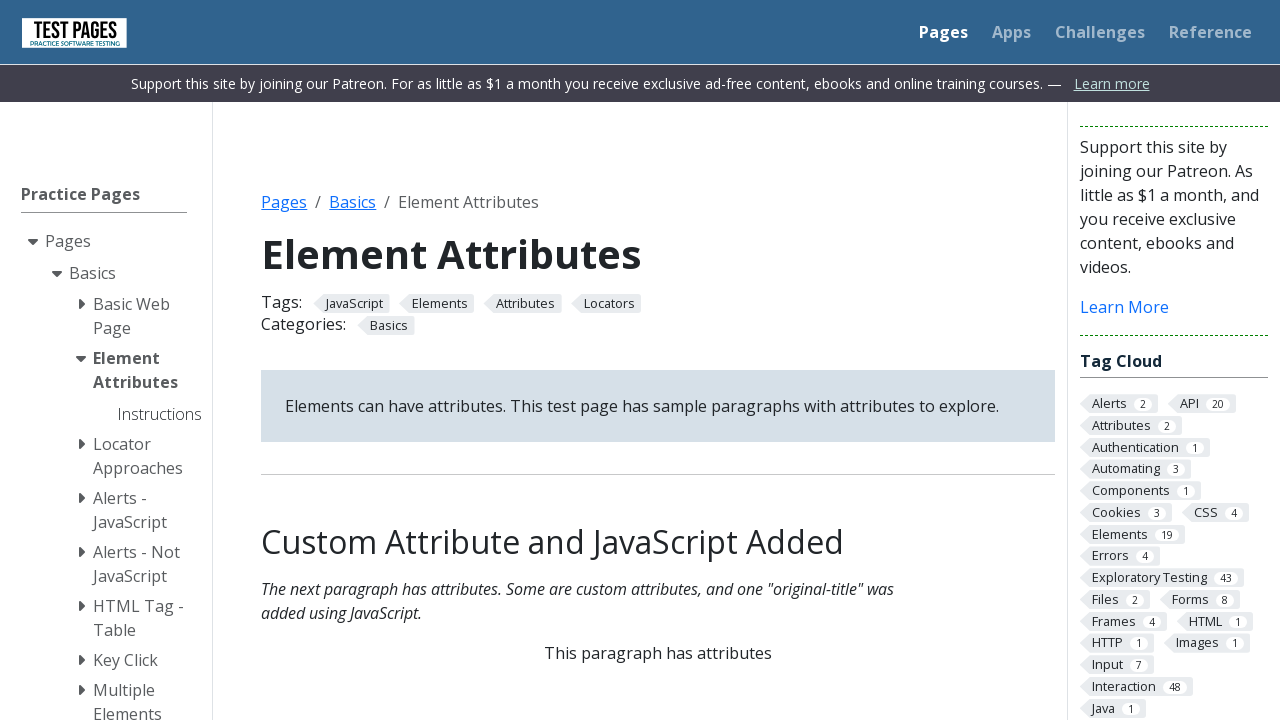

Retrieved text content from domattributes element
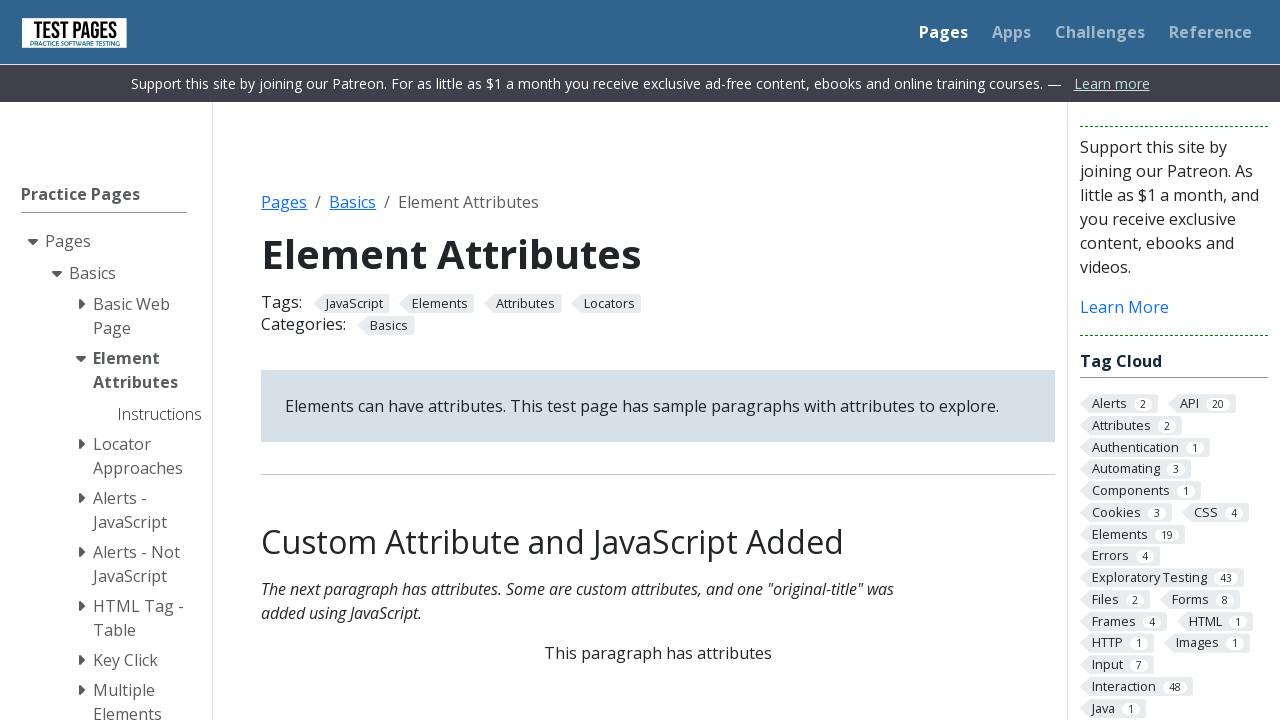

Retrieved text content from second h2 element
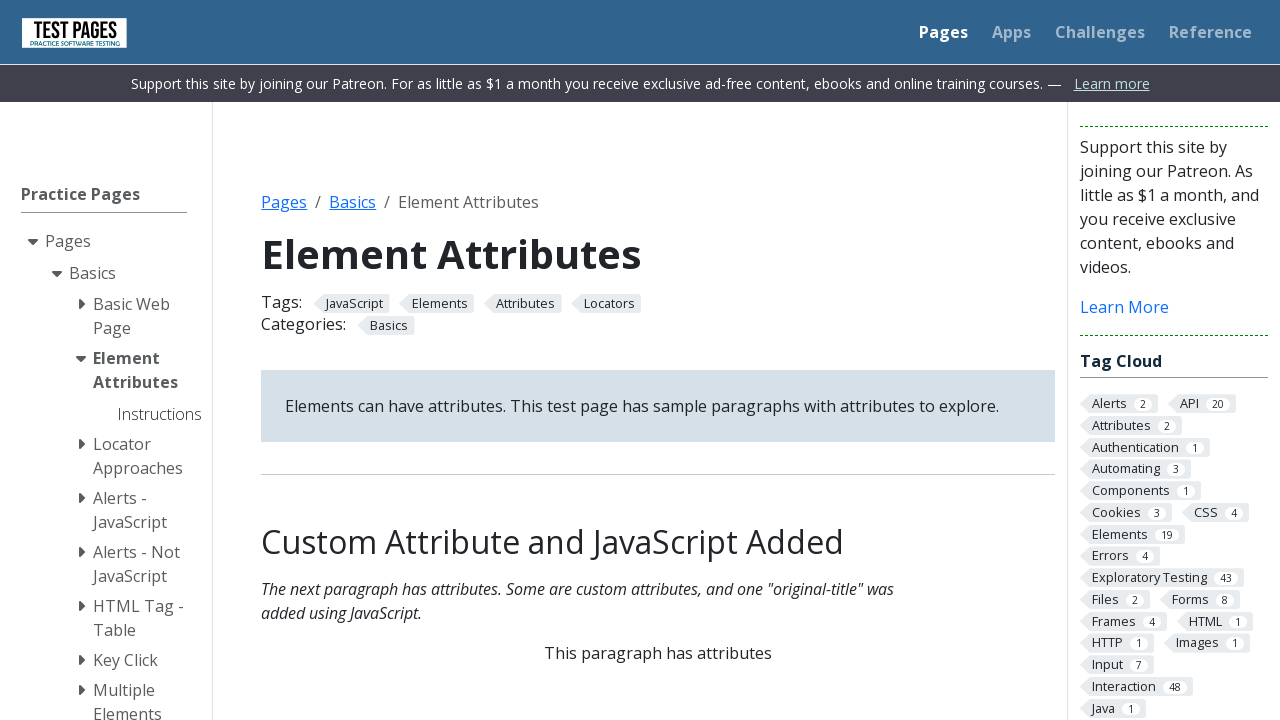

Retrieved text content from jsattributes element
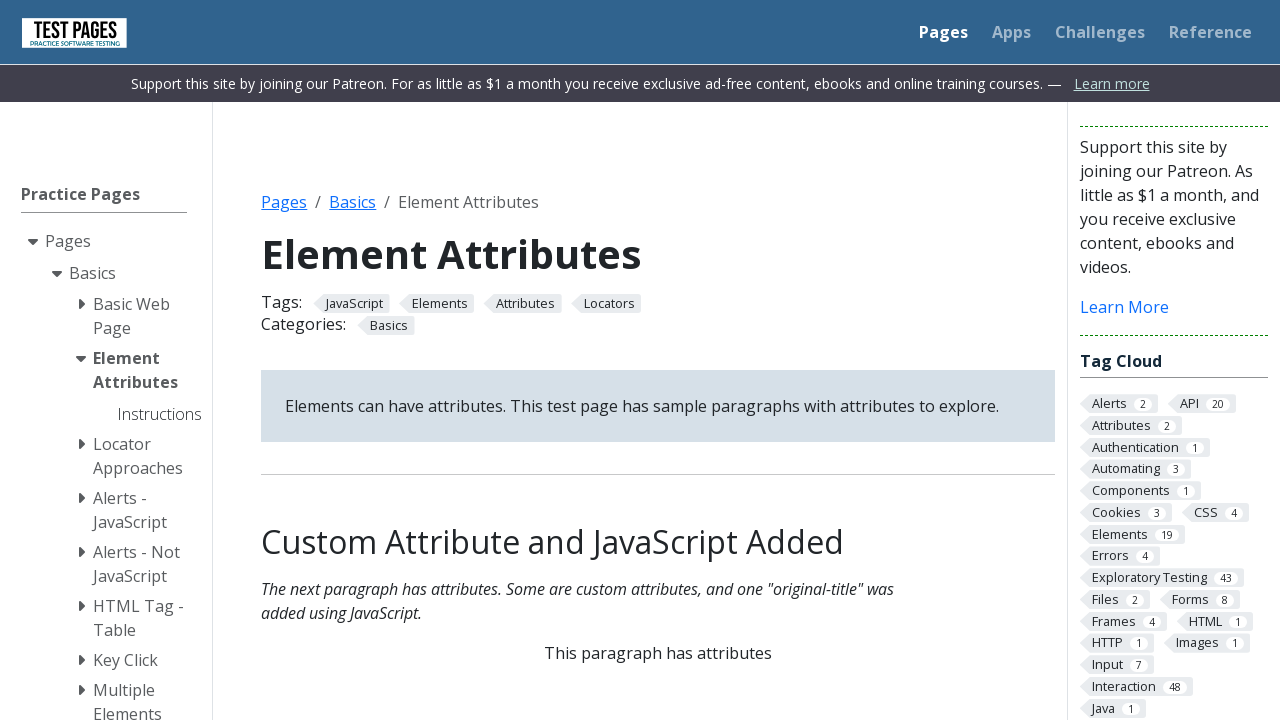

Clicked button in centered div at (658, 360) on div.centered button
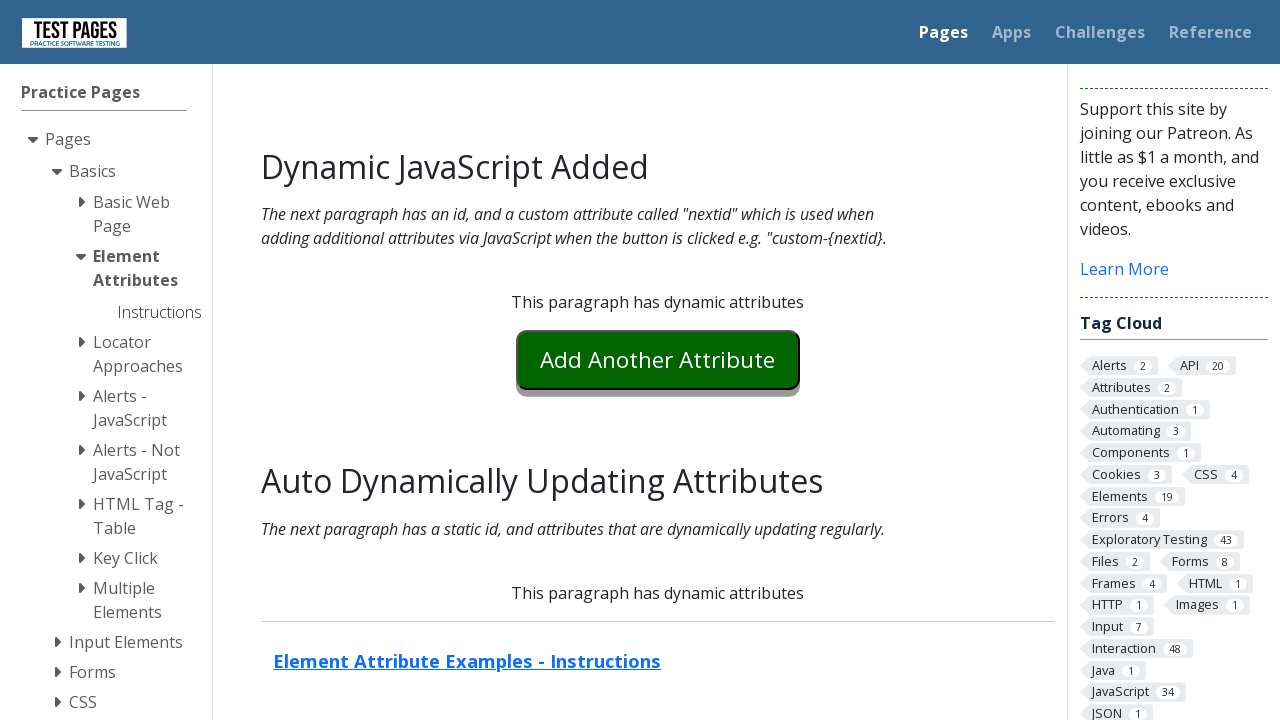

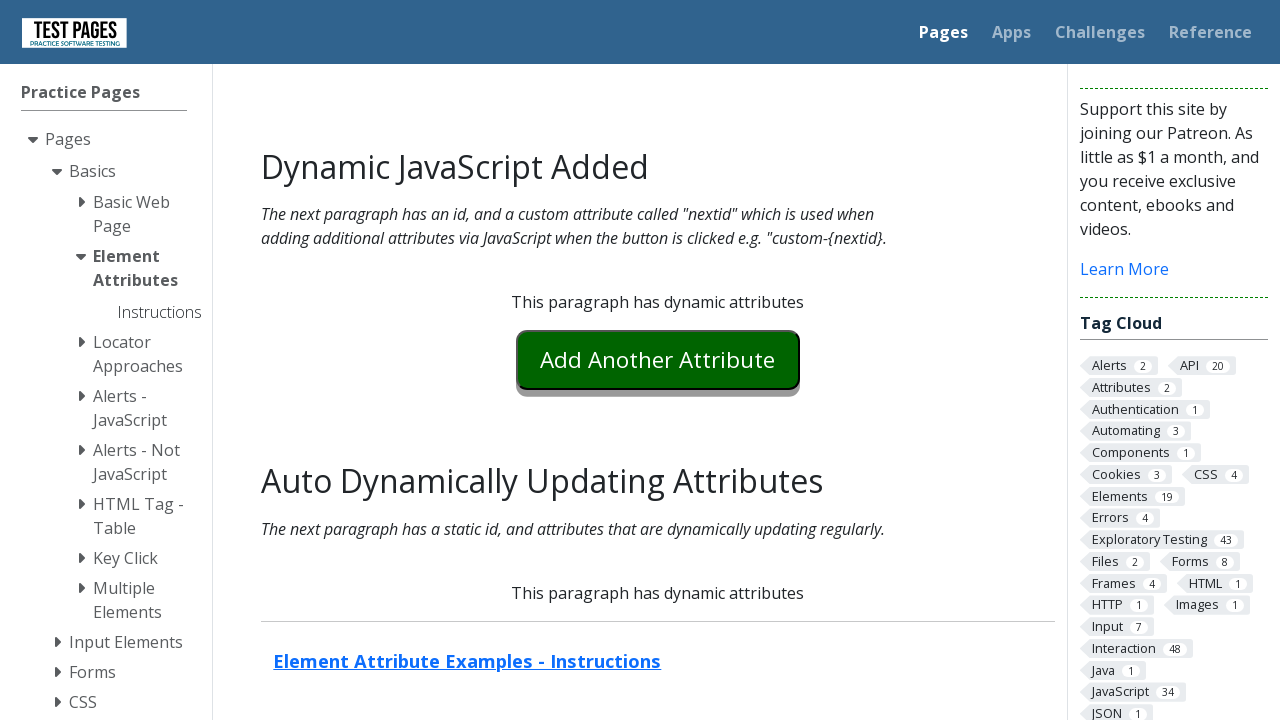